Tests that entered text is trimmed when editing a todo item

Starting URL: https://demo.playwright.dev/todomvc

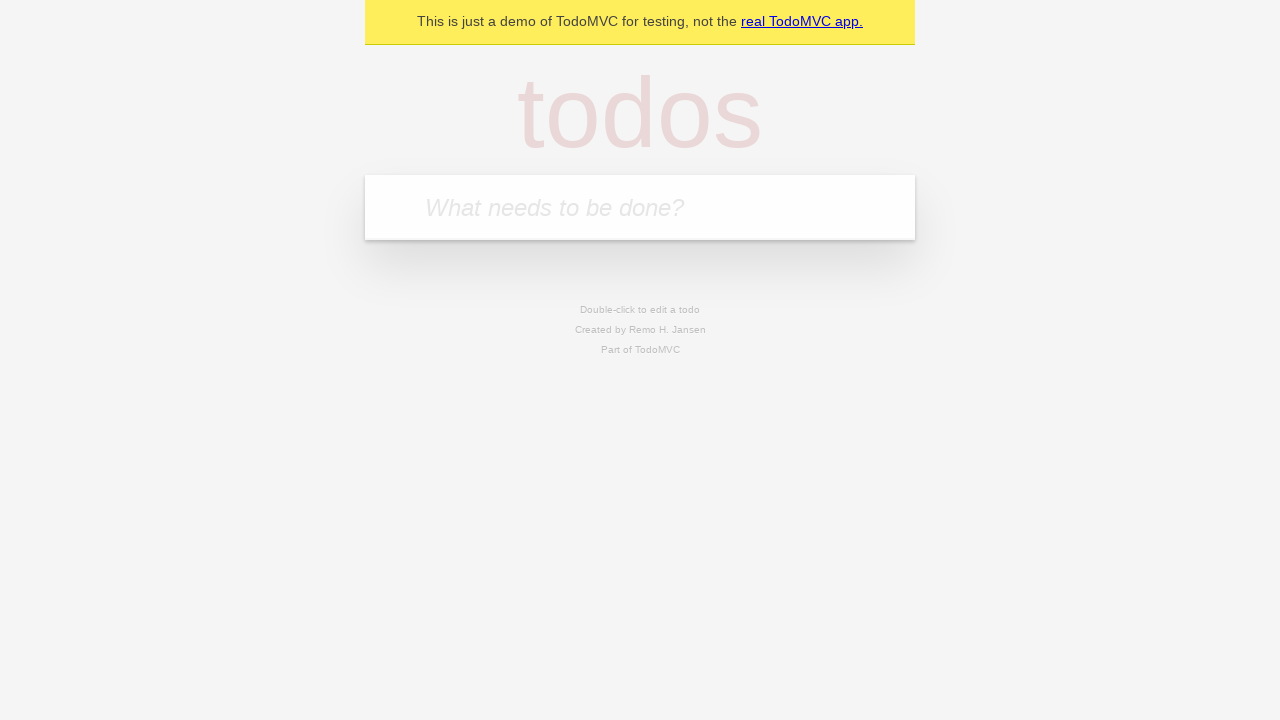

Filled todo input with 'buy some cheese' on internal:attr=[placeholder="What needs to be done?"i]
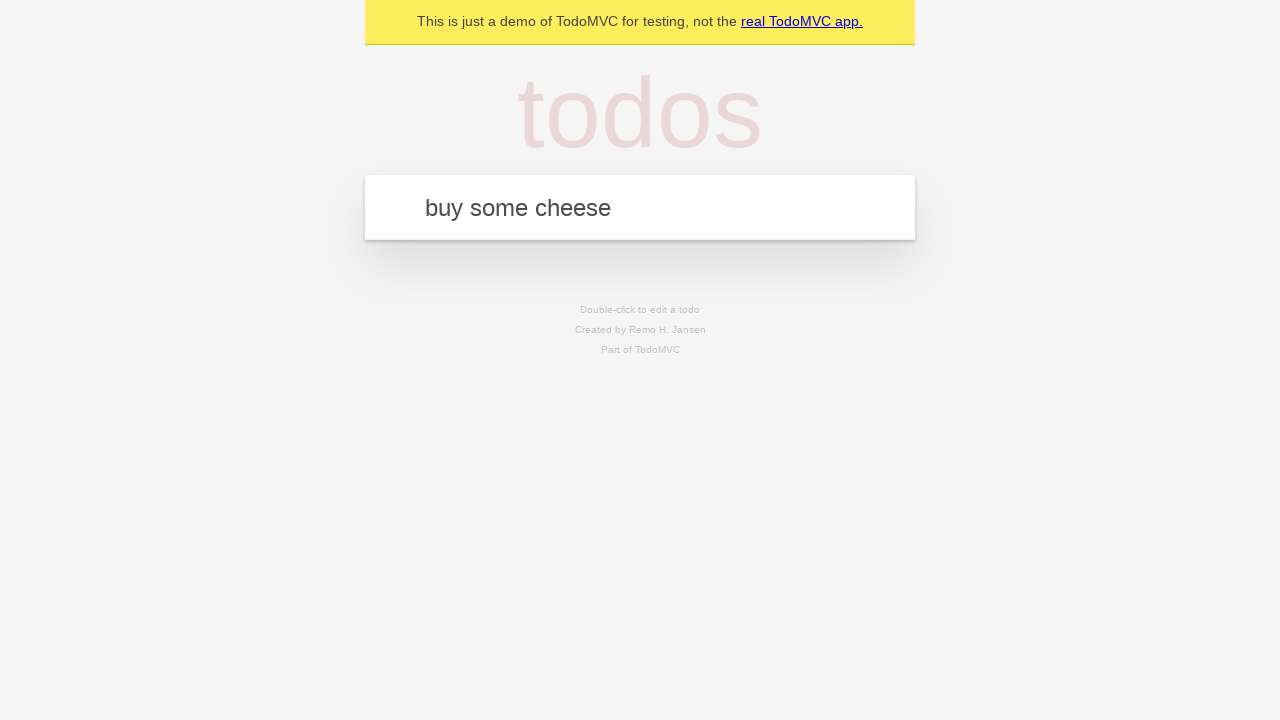

Pressed Enter to add first todo on internal:attr=[placeholder="What needs to be done?"i]
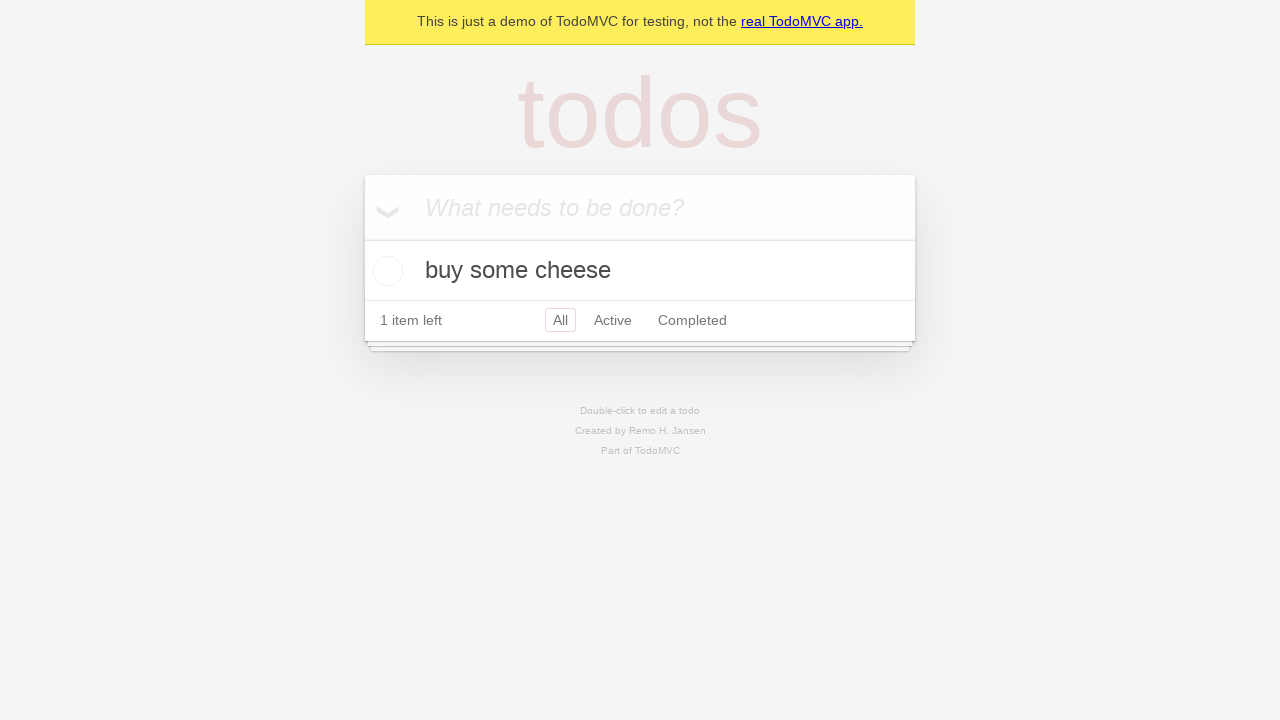

Filled todo input with 'feed the cat' on internal:attr=[placeholder="What needs to be done?"i]
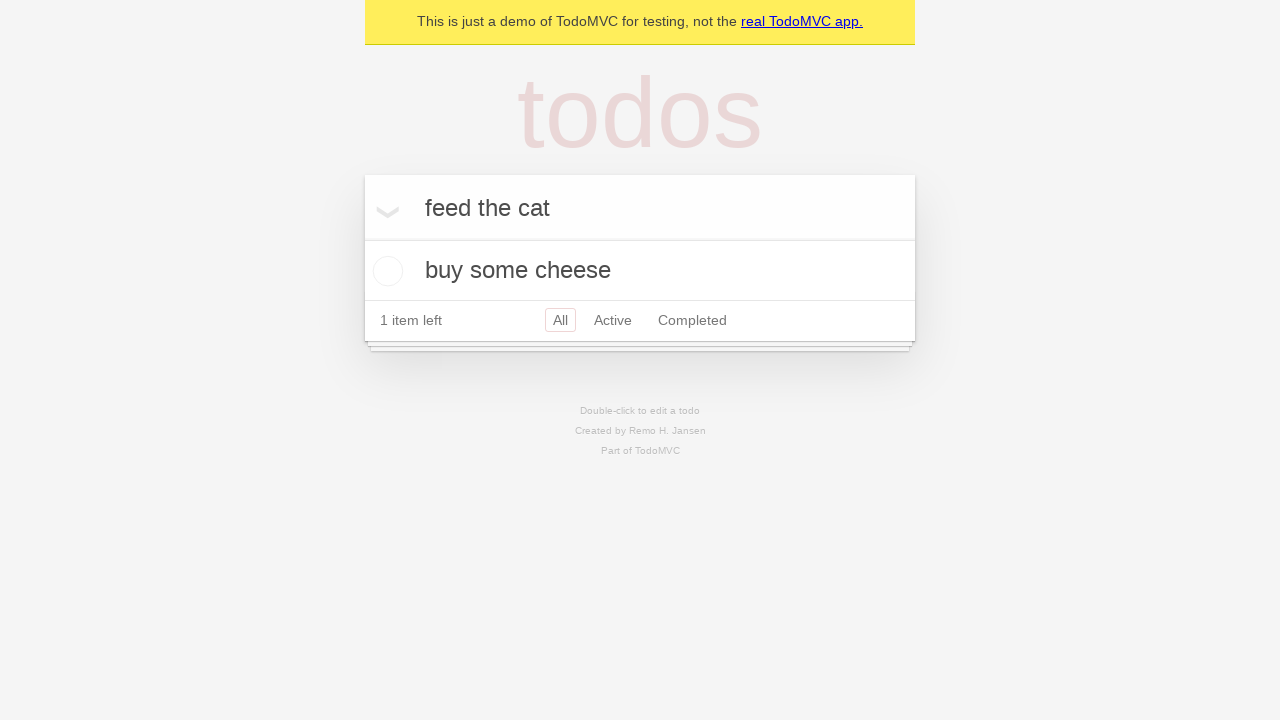

Pressed Enter to add second todo on internal:attr=[placeholder="What needs to be done?"i]
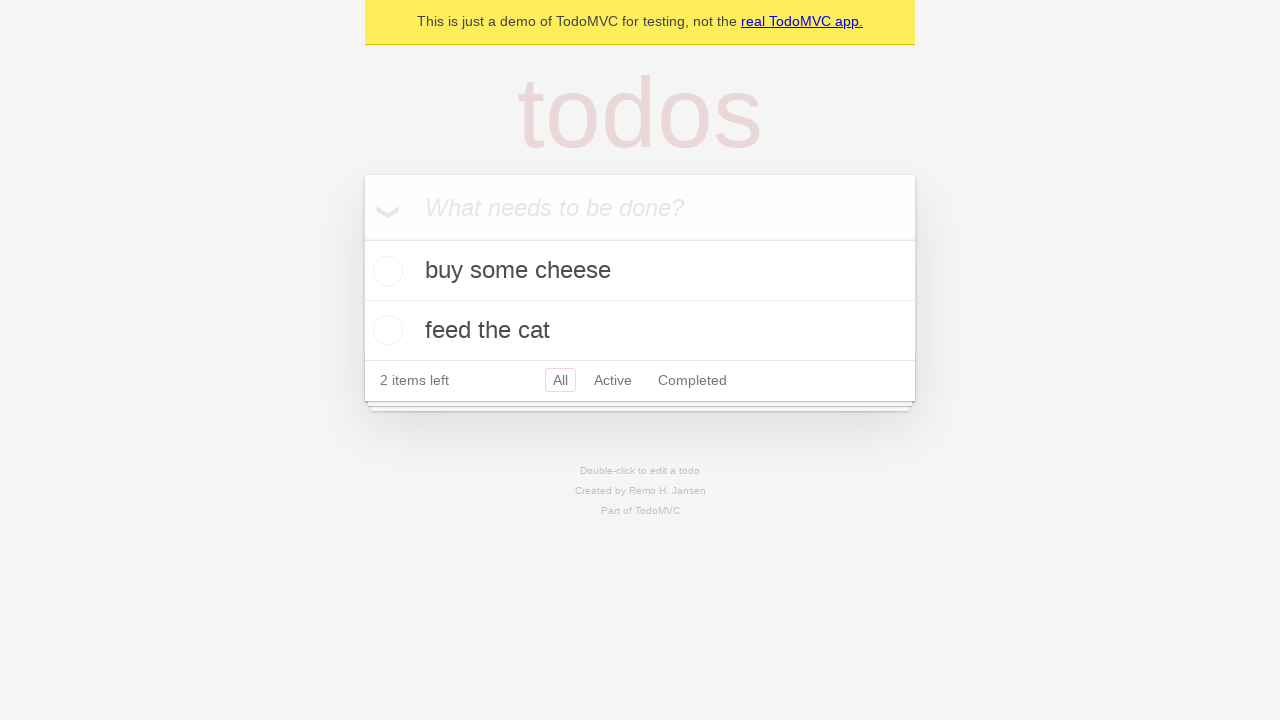

Filled todo input with 'book a doctors appointment' on internal:attr=[placeholder="What needs to be done?"i]
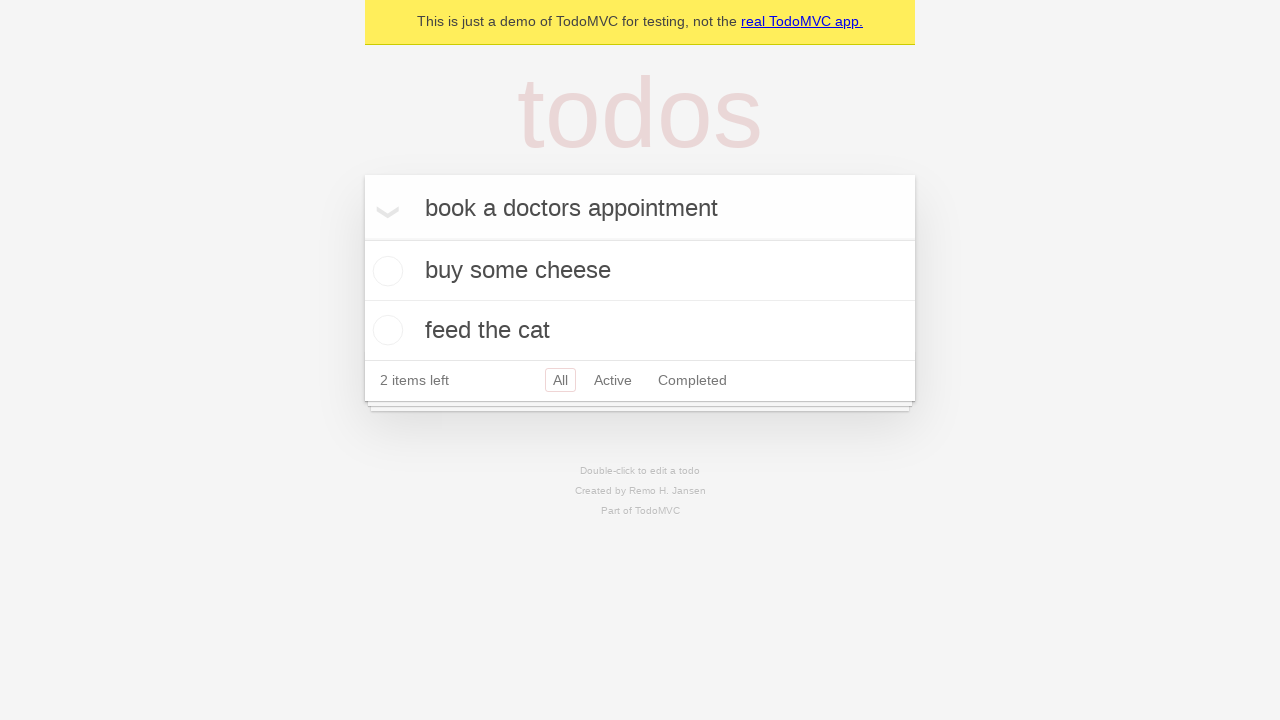

Pressed Enter to add third todo on internal:attr=[placeholder="What needs to be done?"i]
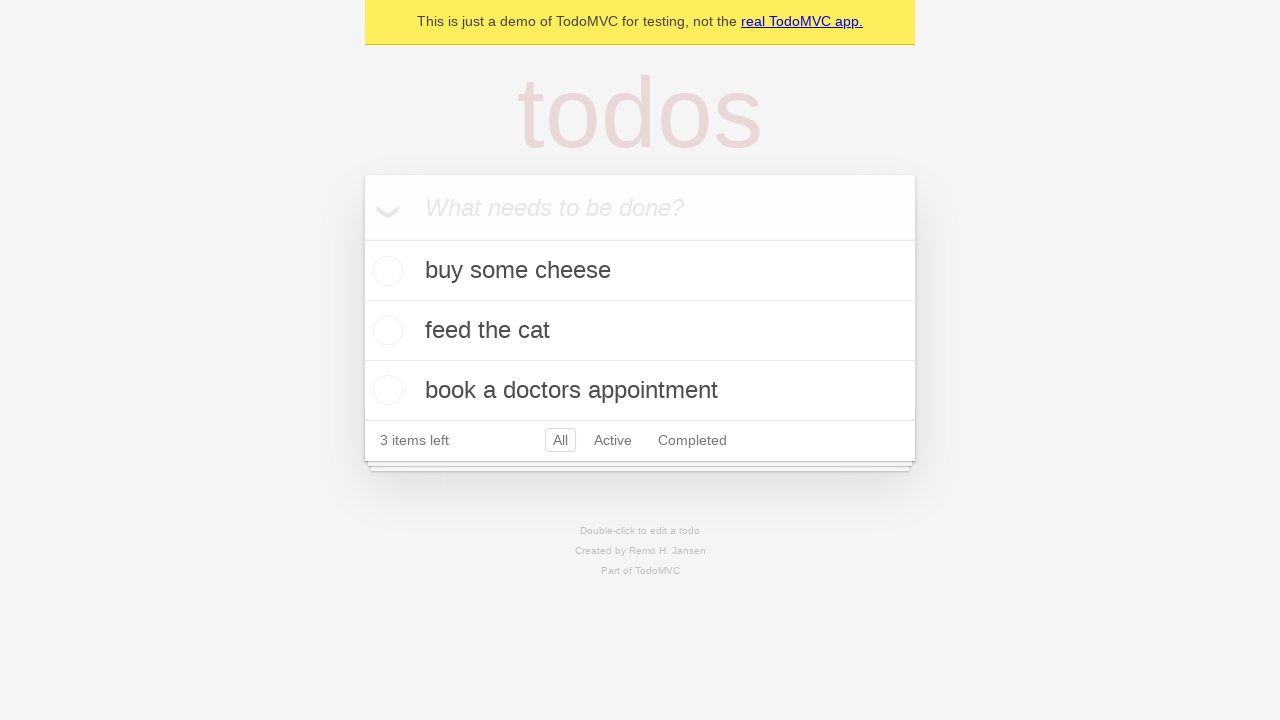

Double-clicked second todo to enter edit mode at (640, 331) on internal:testid=[data-testid="todo-item"s] >> nth=1
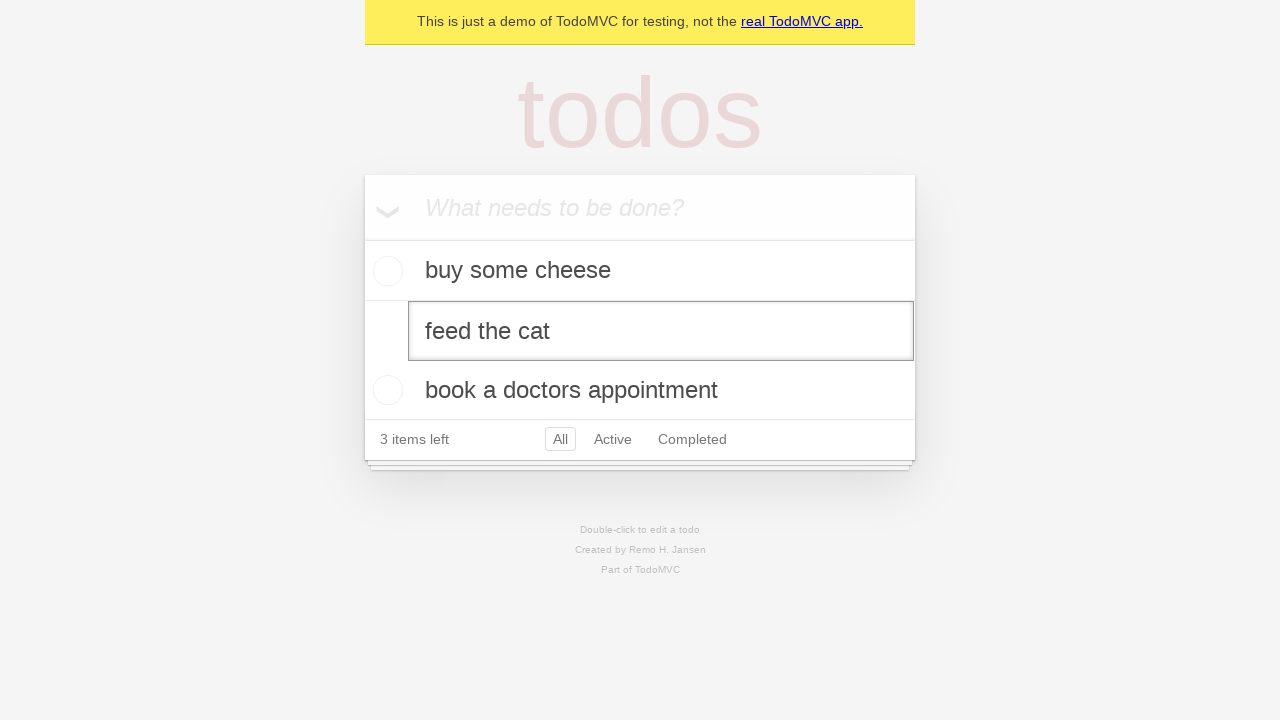

Filled edit field with text containing leading and trailing whitespace on internal:testid=[data-testid="todo-item"s] >> nth=1 >> internal:role=textbox[nam
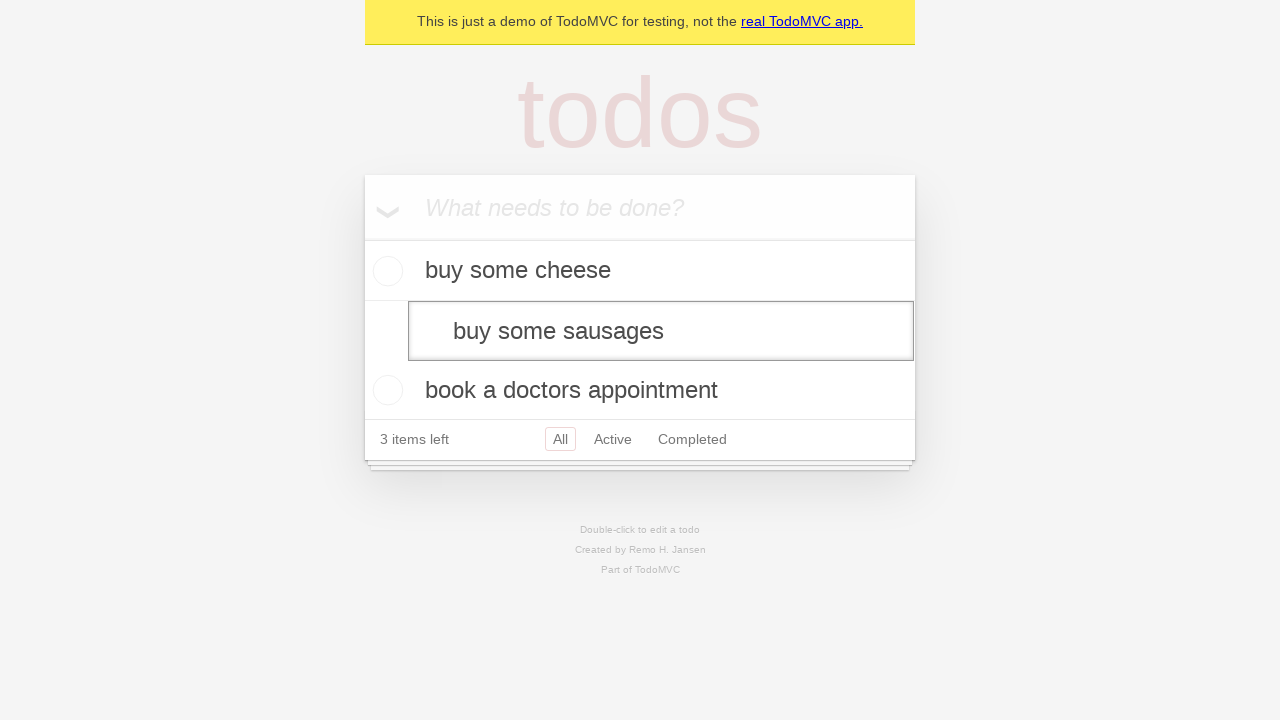

Pressed Enter to confirm edit and verify text trimming on internal:testid=[data-testid="todo-item"s] >> nth=1 >> internal:role=textbox[nam
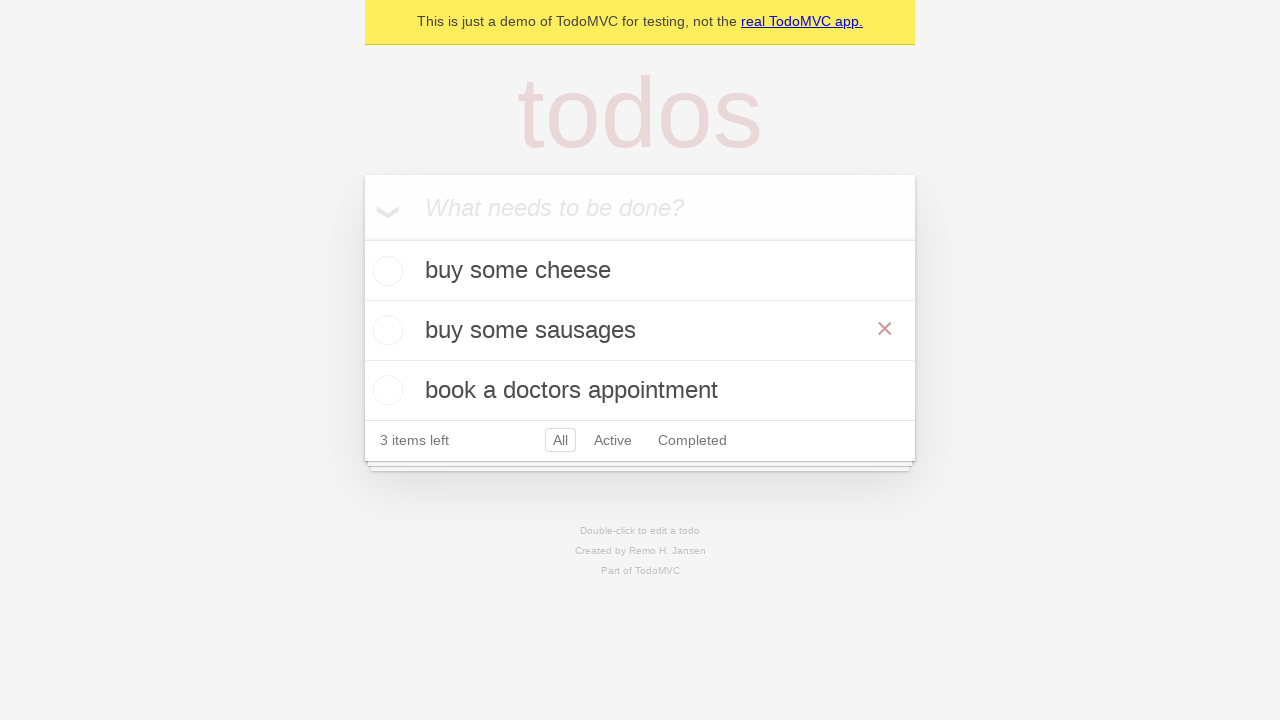

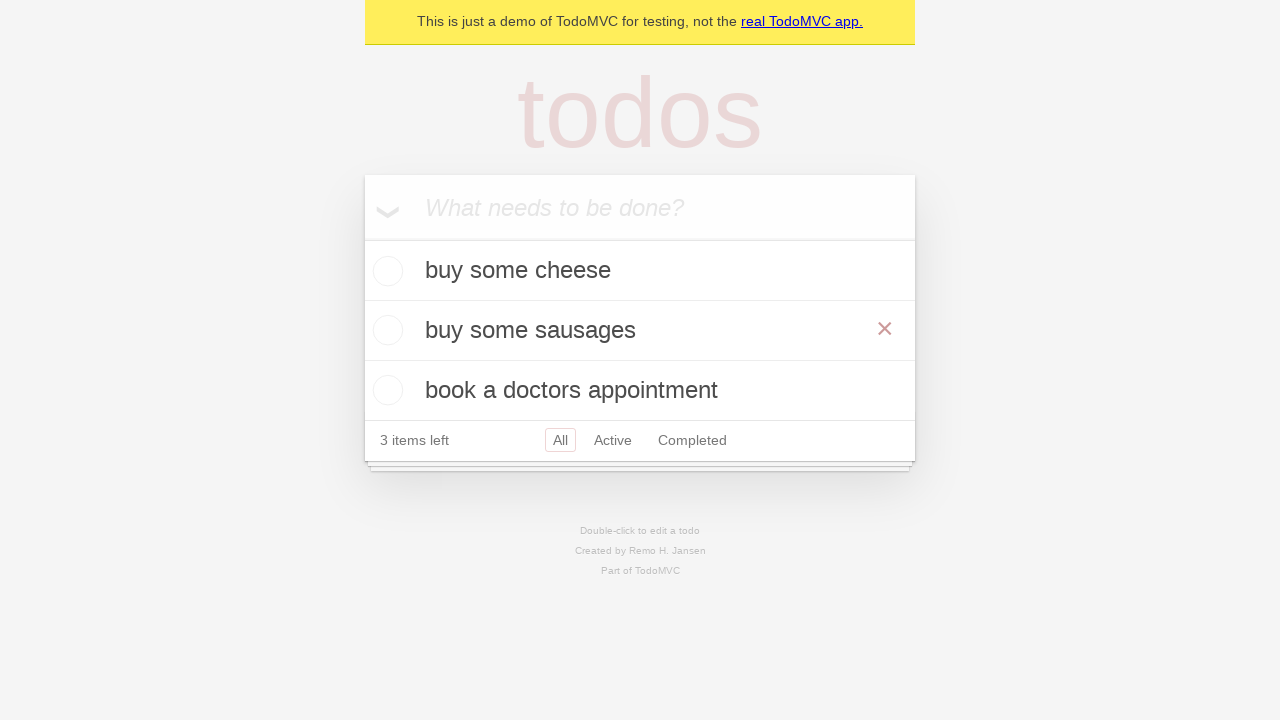